Simple test that navigates to the omayo blogspot test page and maximizes the browser window to verify basic browser operations work correctly.

Starting URL: http://omayo.blogspot.com/

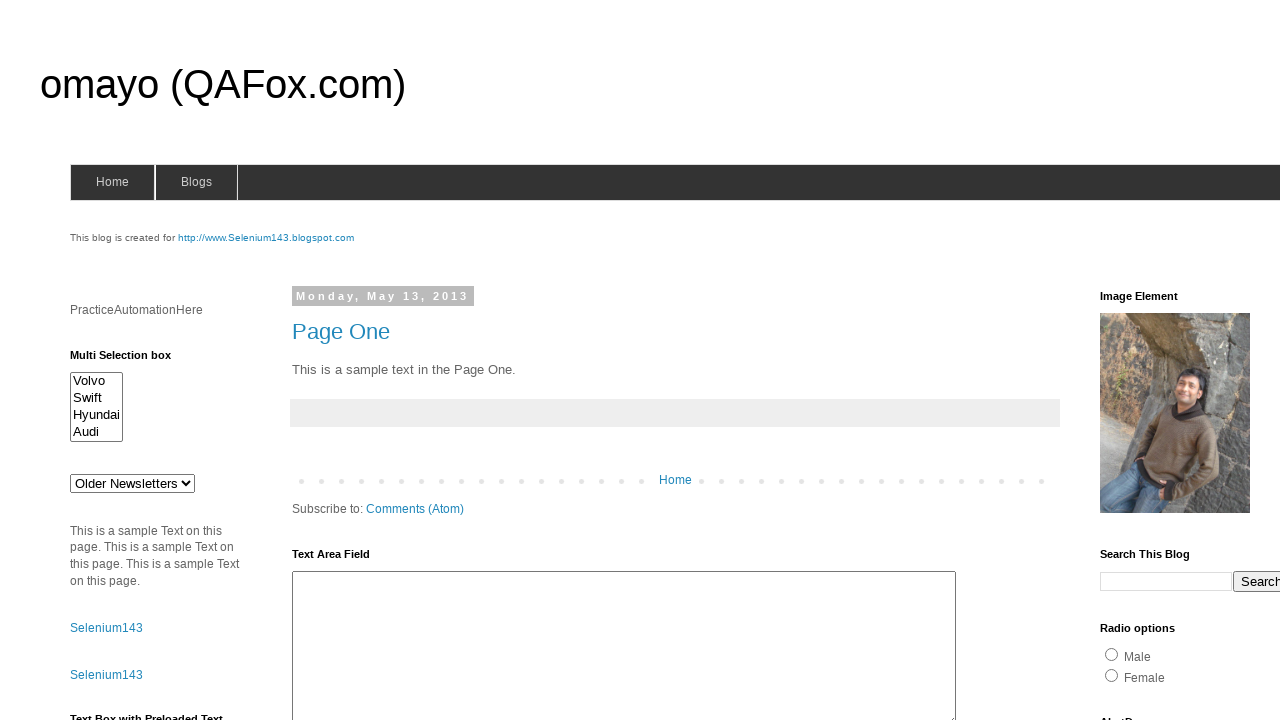

Set viewport size to 1920x1080 to maximize browser window
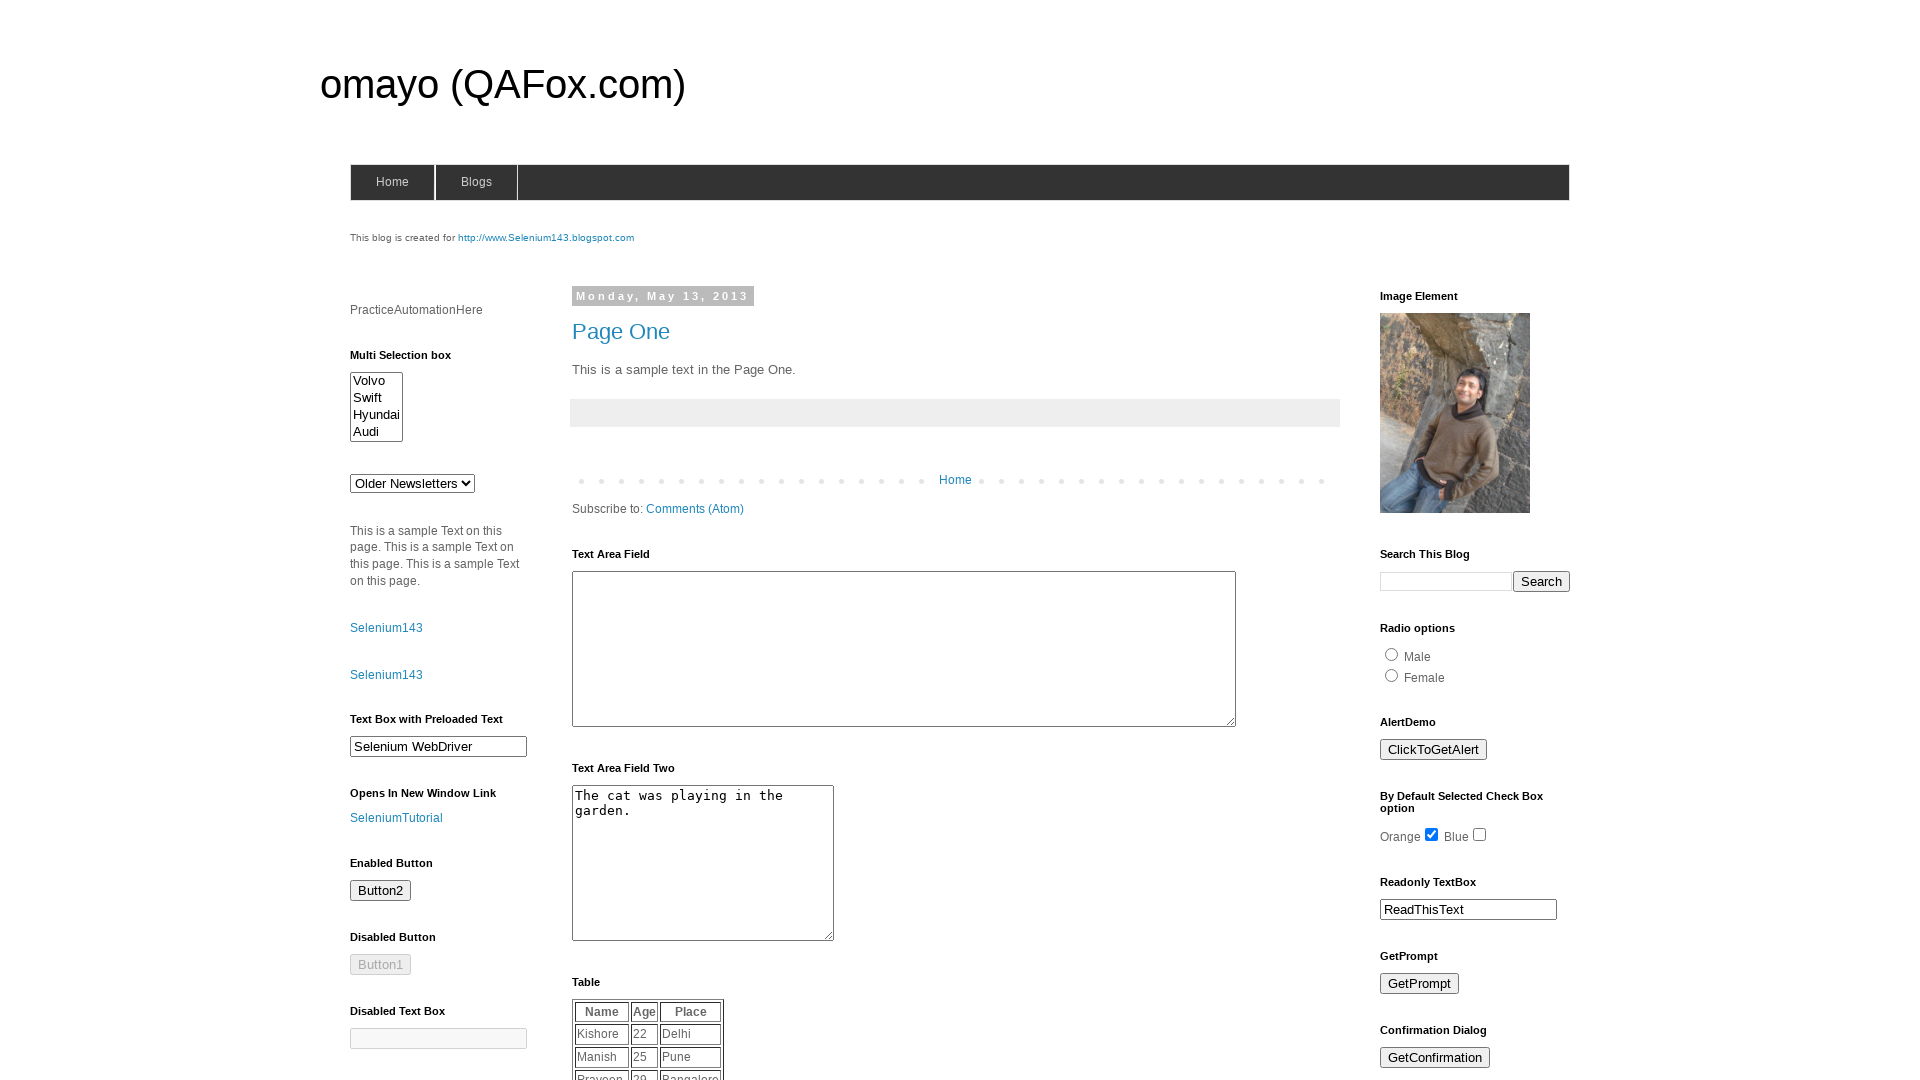

Waited for page to reach domcontentloaded state
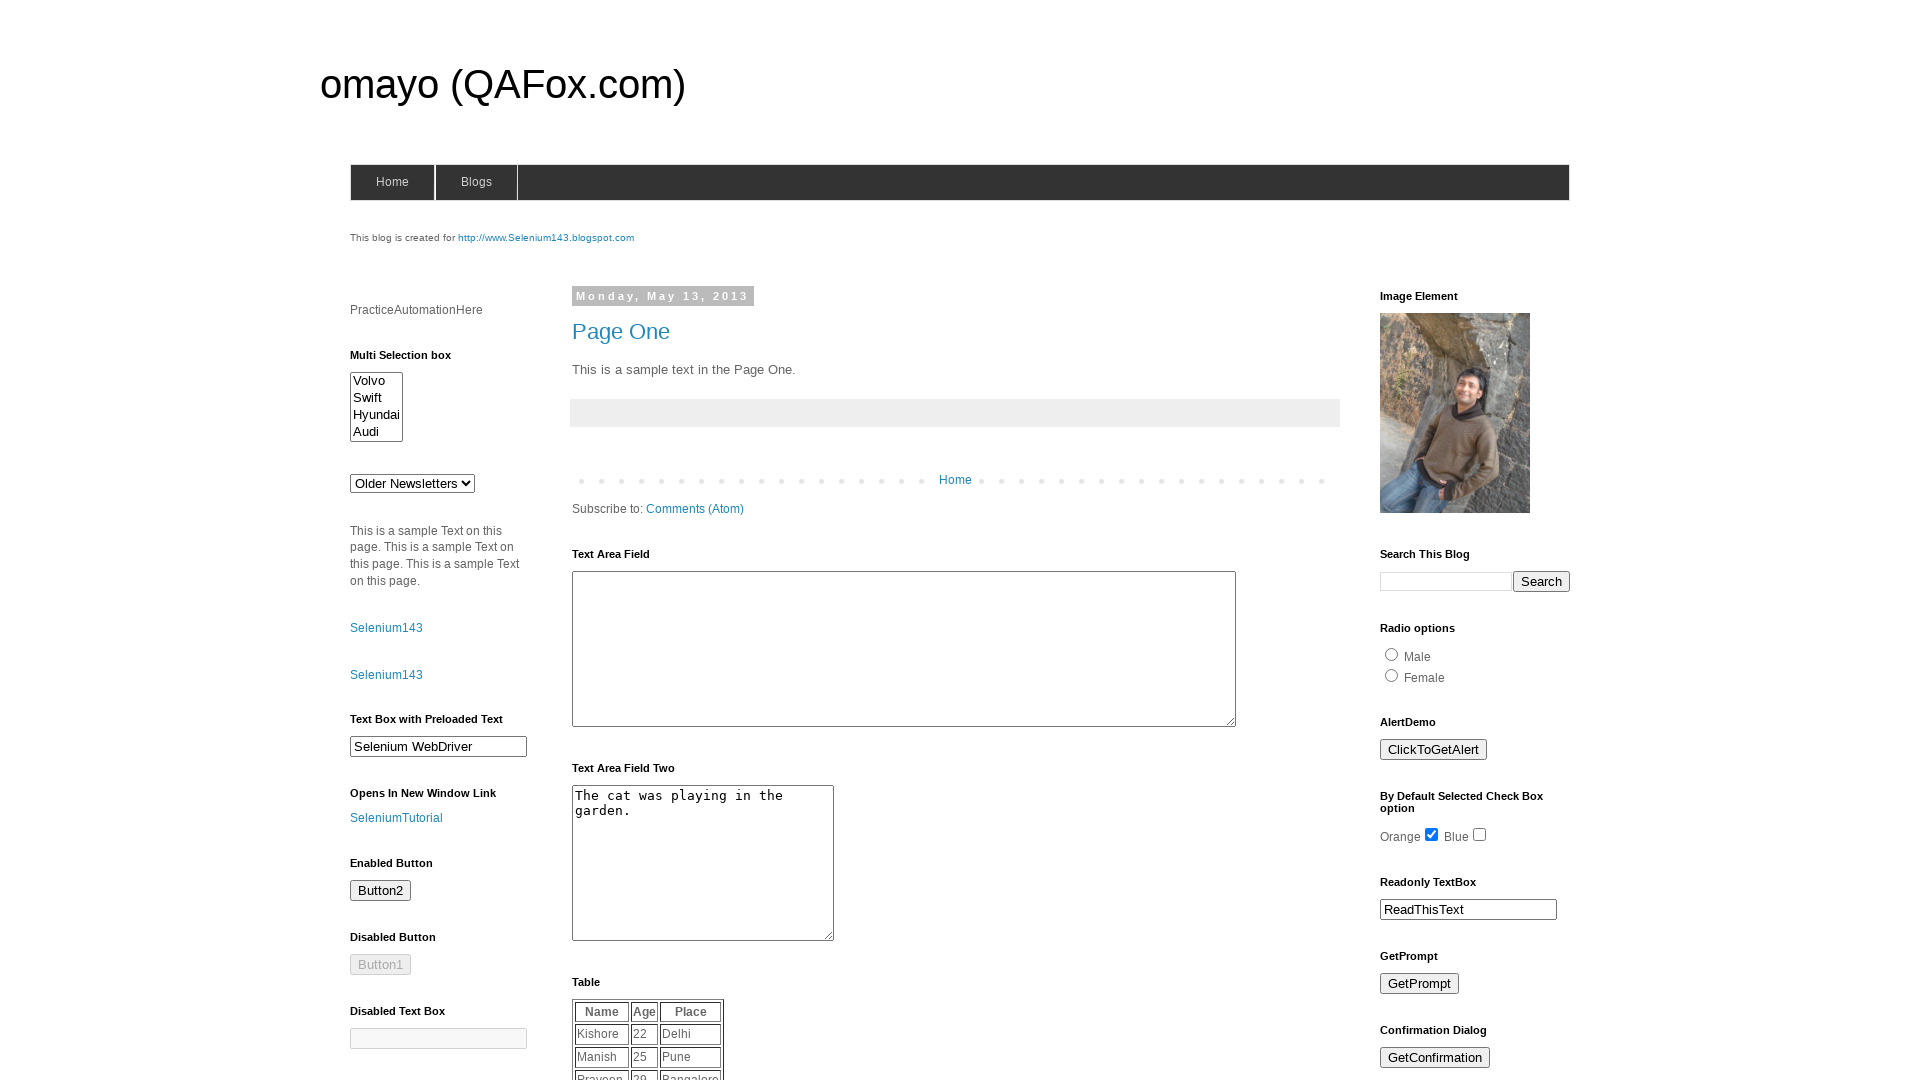

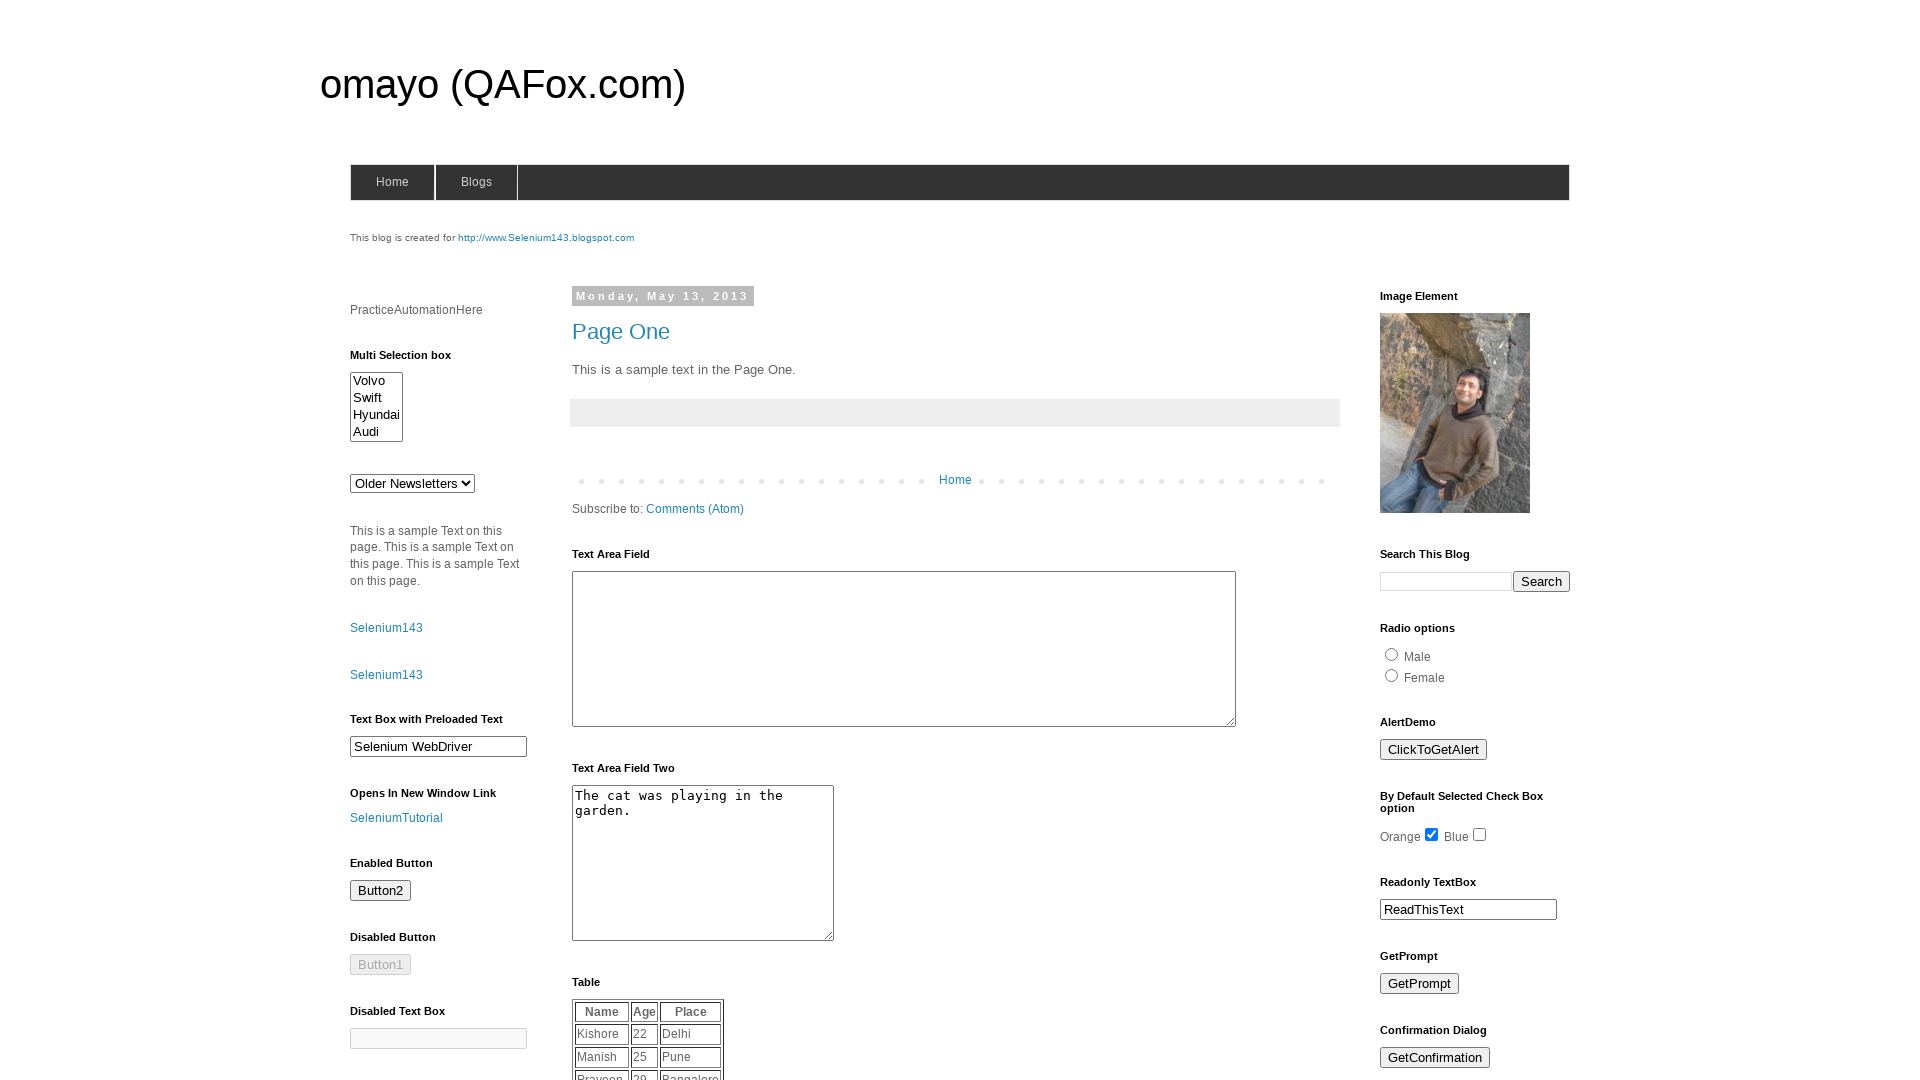